Tests different CSS selector methods (class name, CSS selector with tag+class, CSS selector with id+tag) to click the login button on a test page, demonstrating various ways to locate and interact with the same element.

Starting URL: https://the-internet.herokuapp.com/login

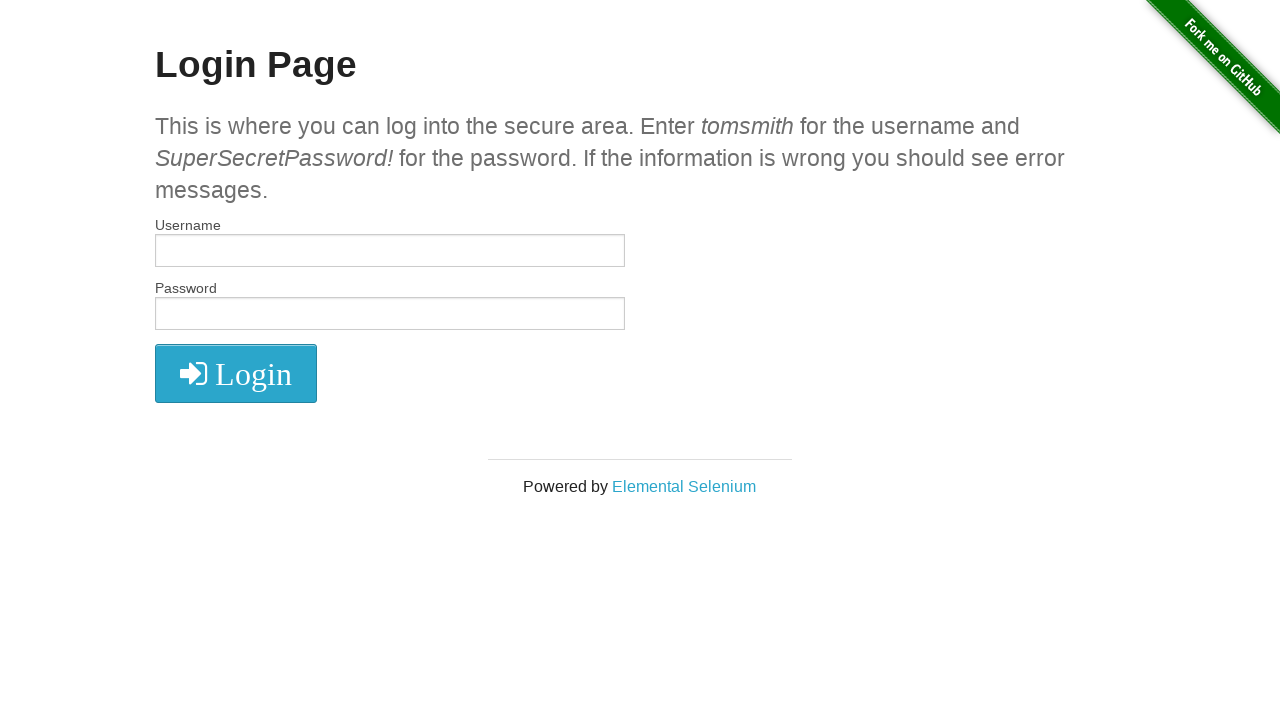

Clicked login button using class name selector '.radius' at (236, 373) on .radius
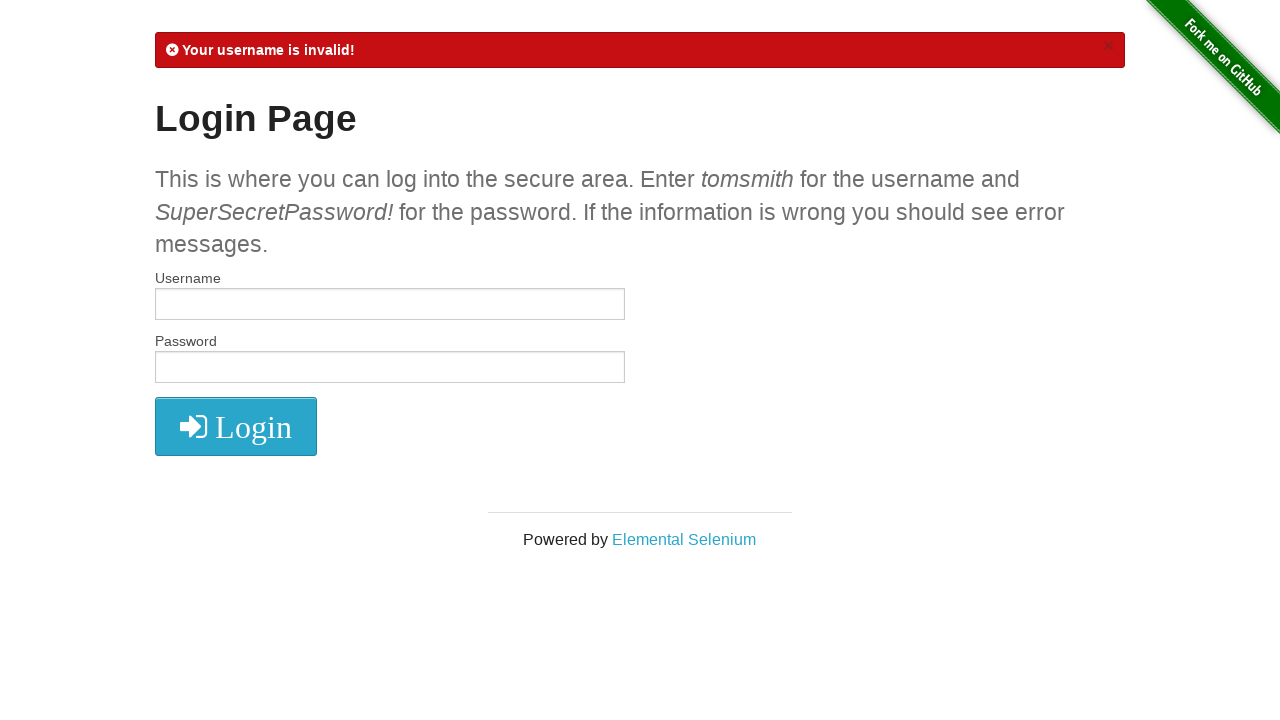

Clicked login button using CSS selector 'button.radius' (tag + class) at (236, 427) on button.radius
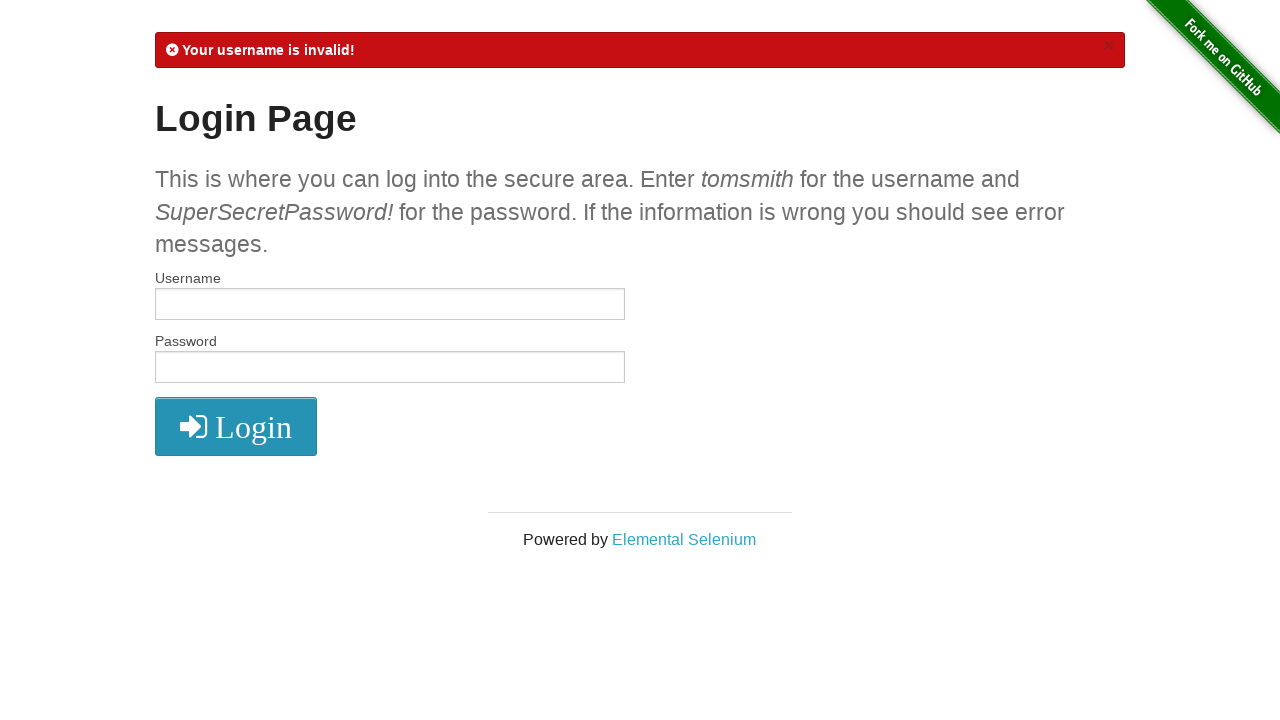

Clicked login button using CSS selector '#login > button' (id + tag descendant) at (236, 427) on #login > button
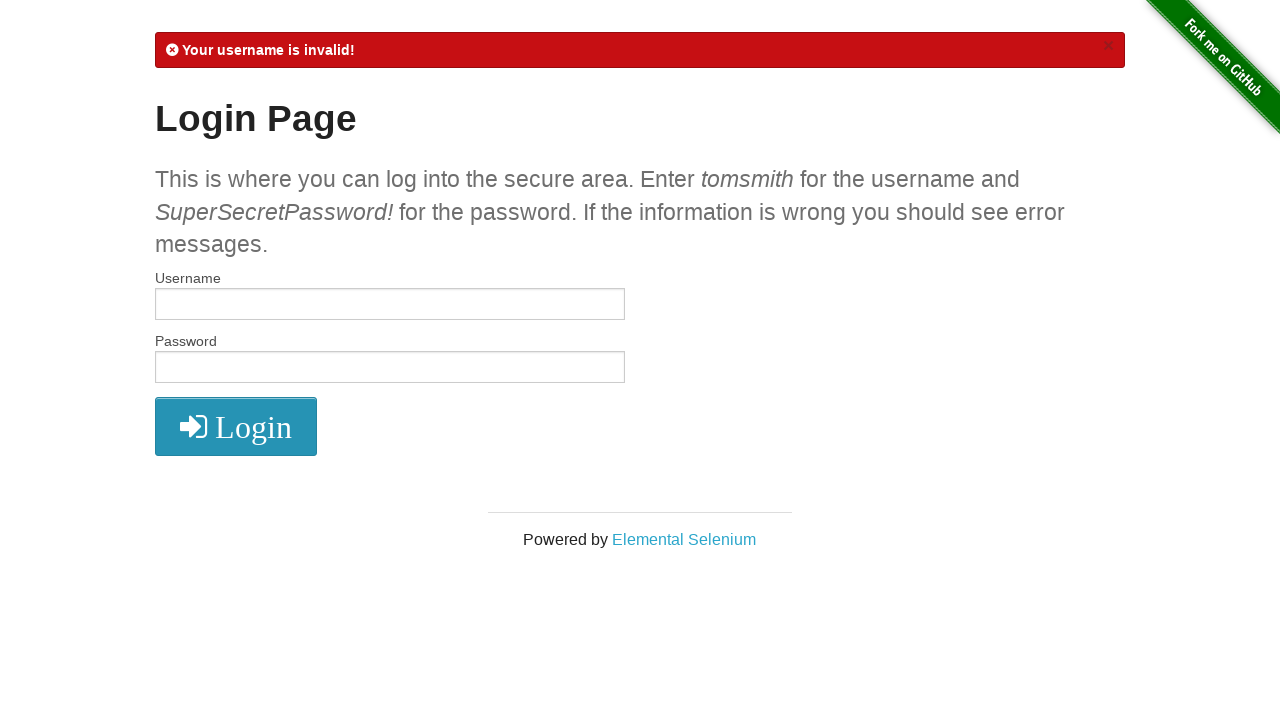

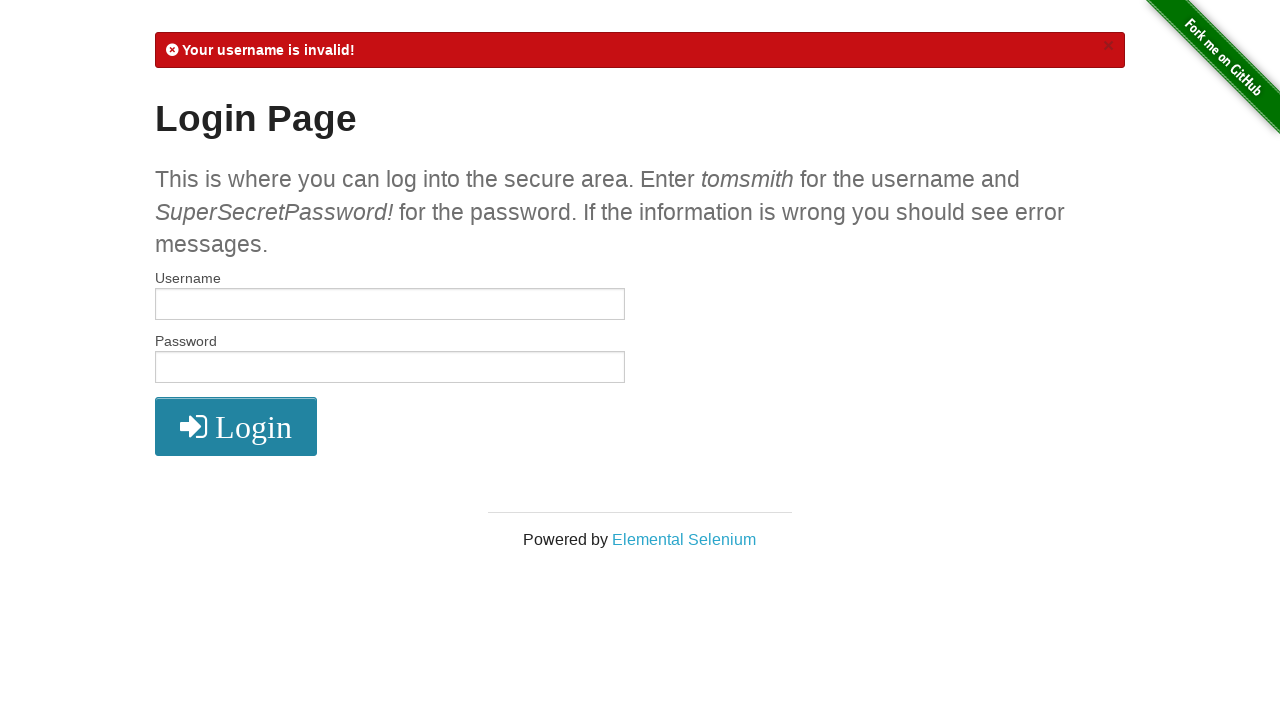